Tests file download functionality by clicking on a text file link and verifying download

Starting URL: https://the-internet.herokuapp.com/download

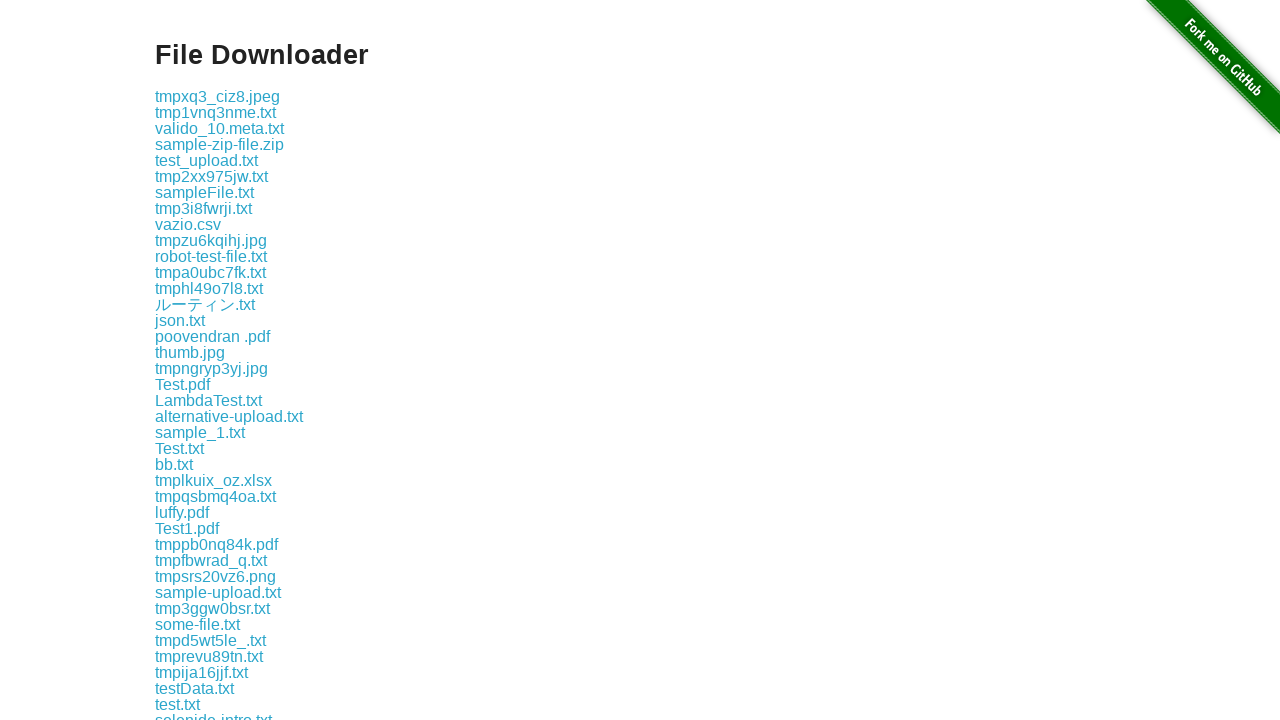

Clicked on LambdaTest.txt download link at (208, 400) on a:has-text('LambdaTest.txt')
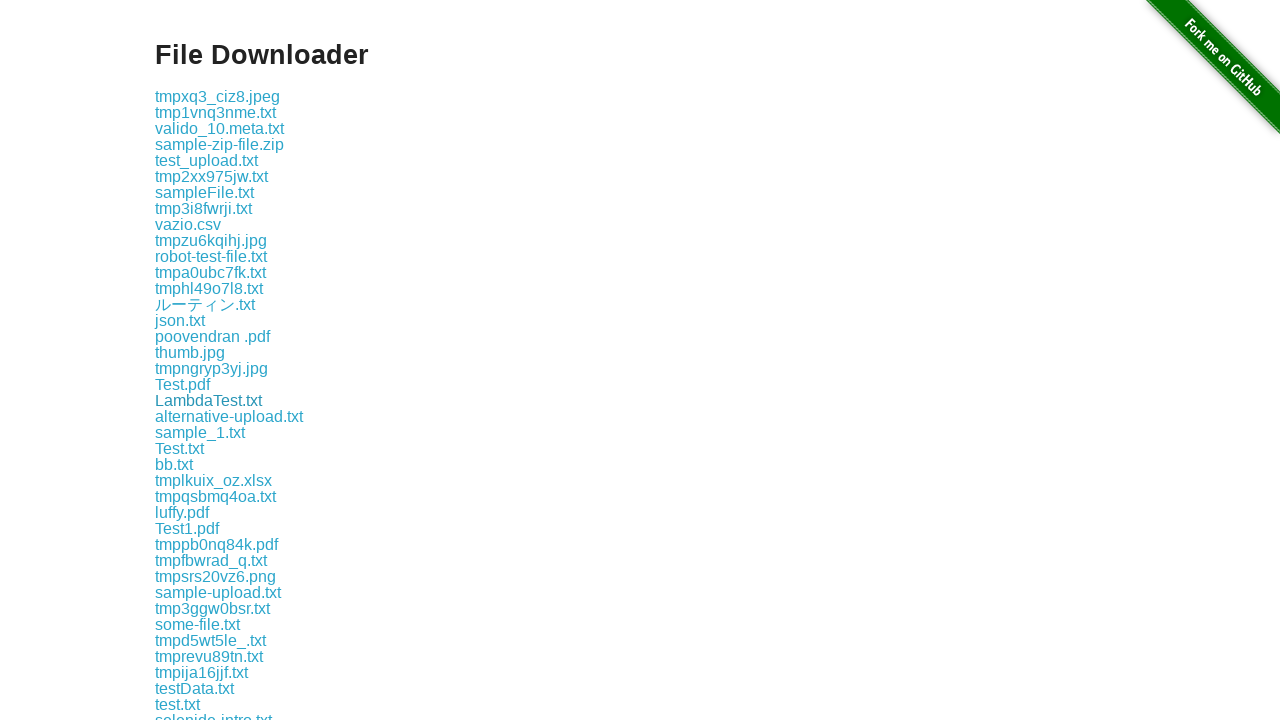

Clicked on LambdaTest.txt link and waited for download at (208, 400) on a:has-text('LambdaTest.txt')
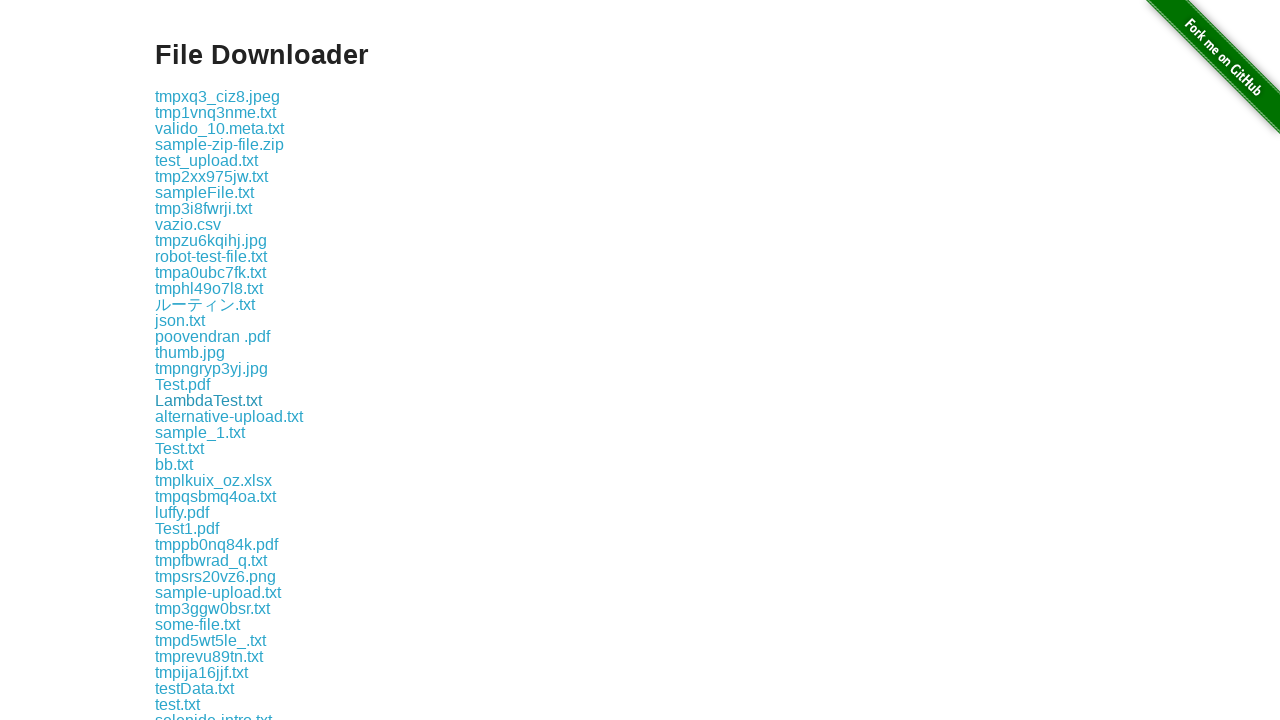

File download completed successfully
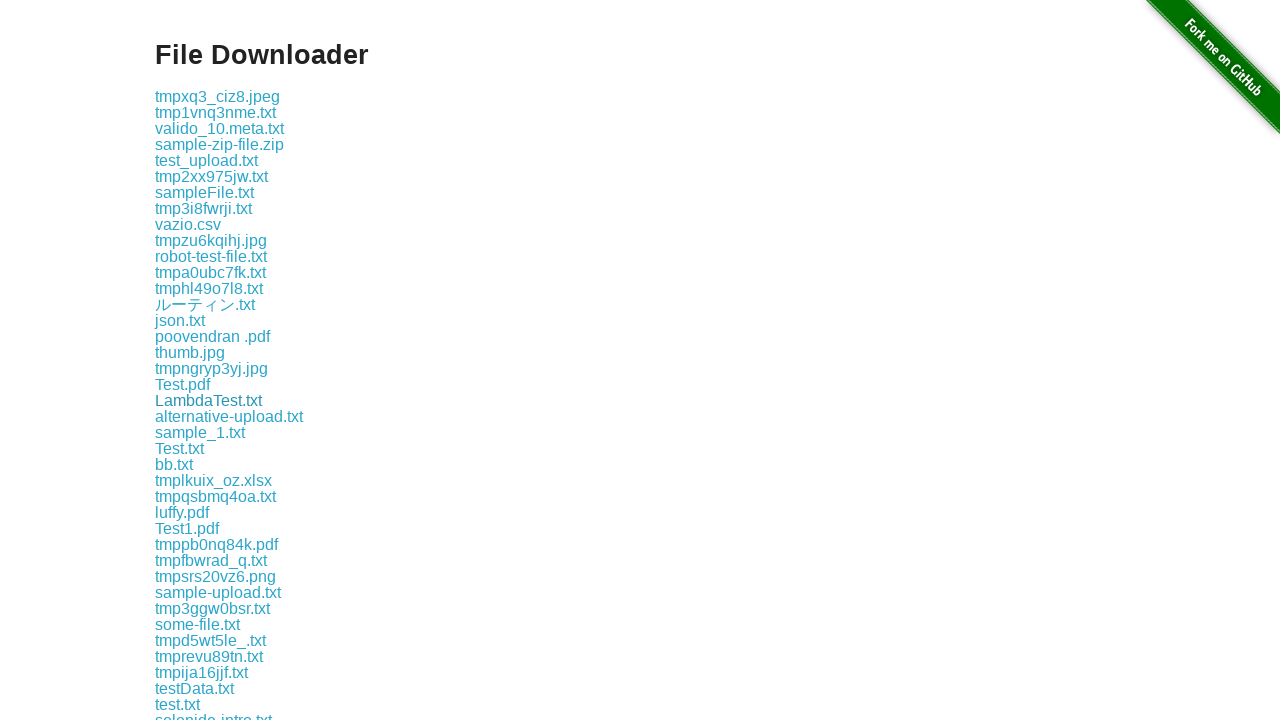

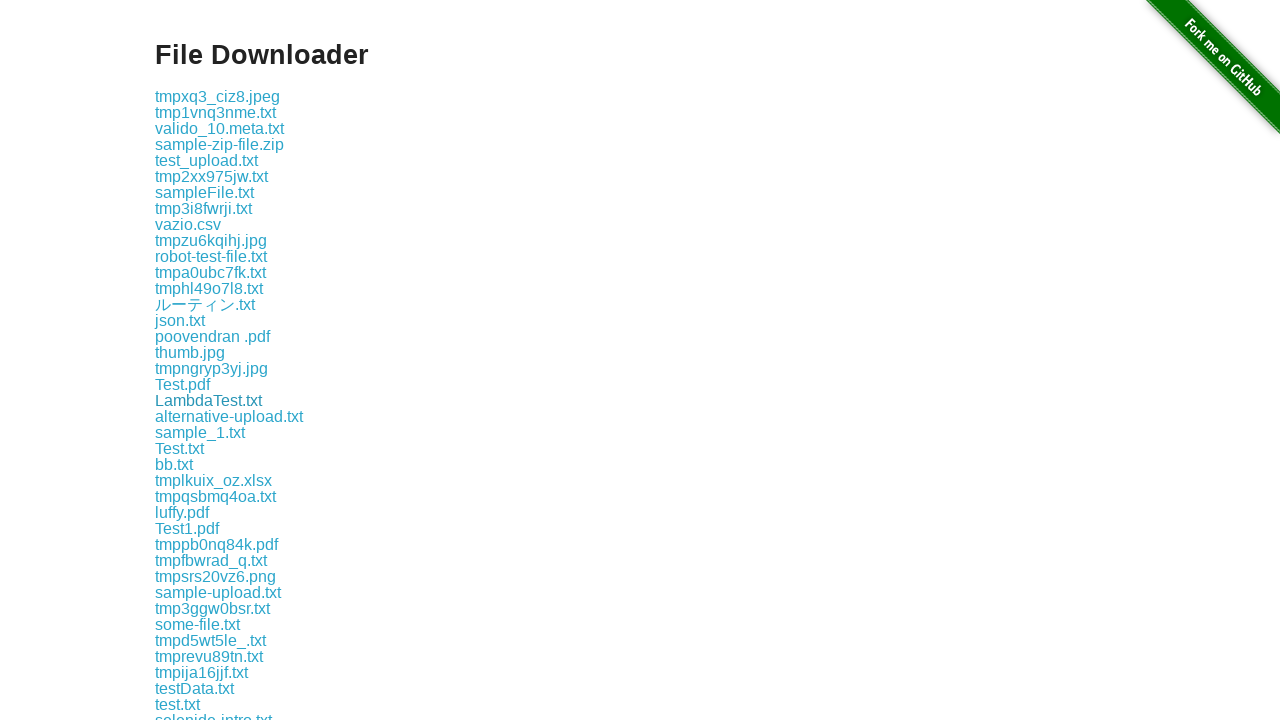